Tests JavaScript confirm dialog by clicking a button to trigger it, accepting the confirmation, and verifying the result message shows the user clicked Ok.

Starting URL: https://the-internet.herokuapp.com/javascript_alerts

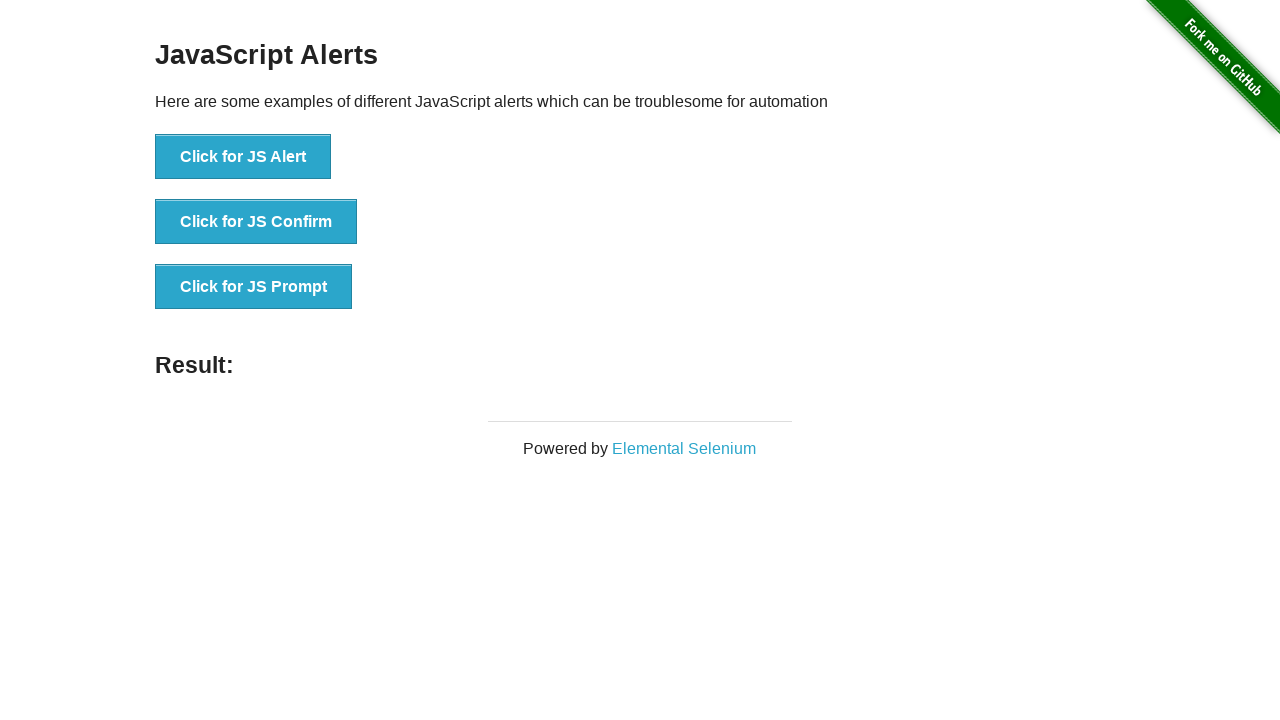

Set up dialog handler to accept confirm dialogs
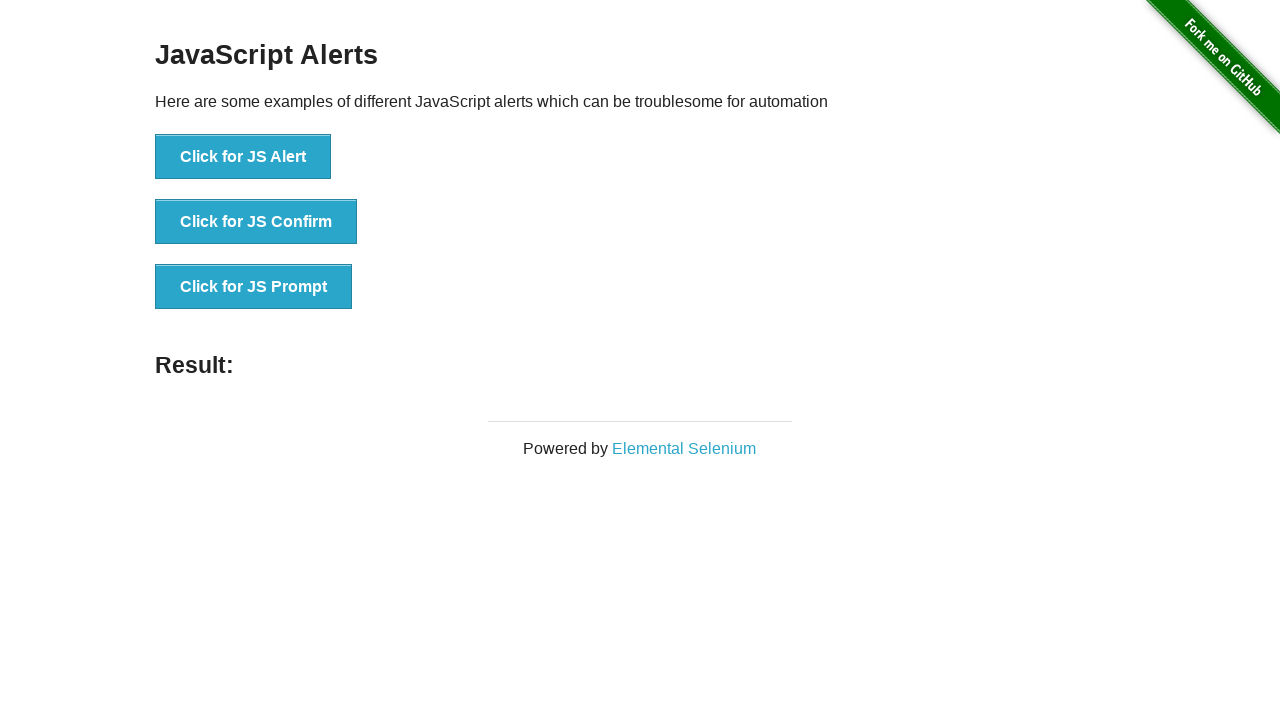

Clicked the JS Confirm button at (256, 222) on xpath=//button[text()='Click for JS Confirm']
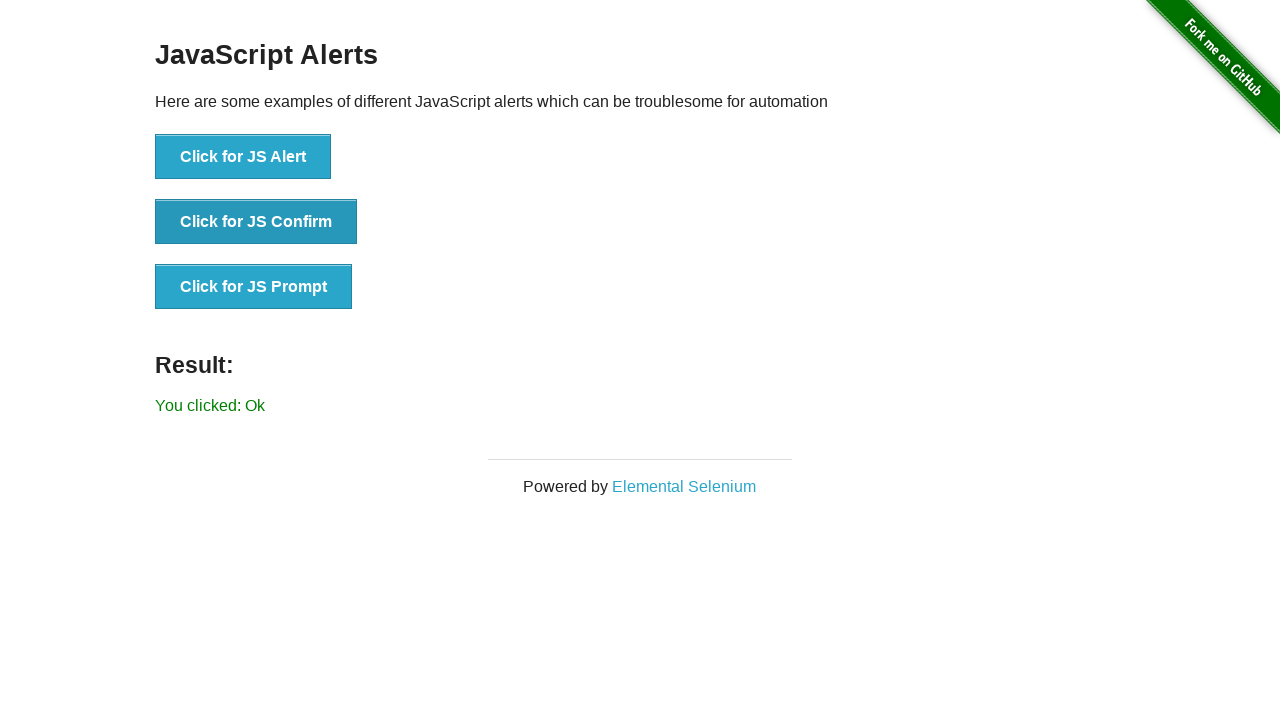

Waited for result message to appear
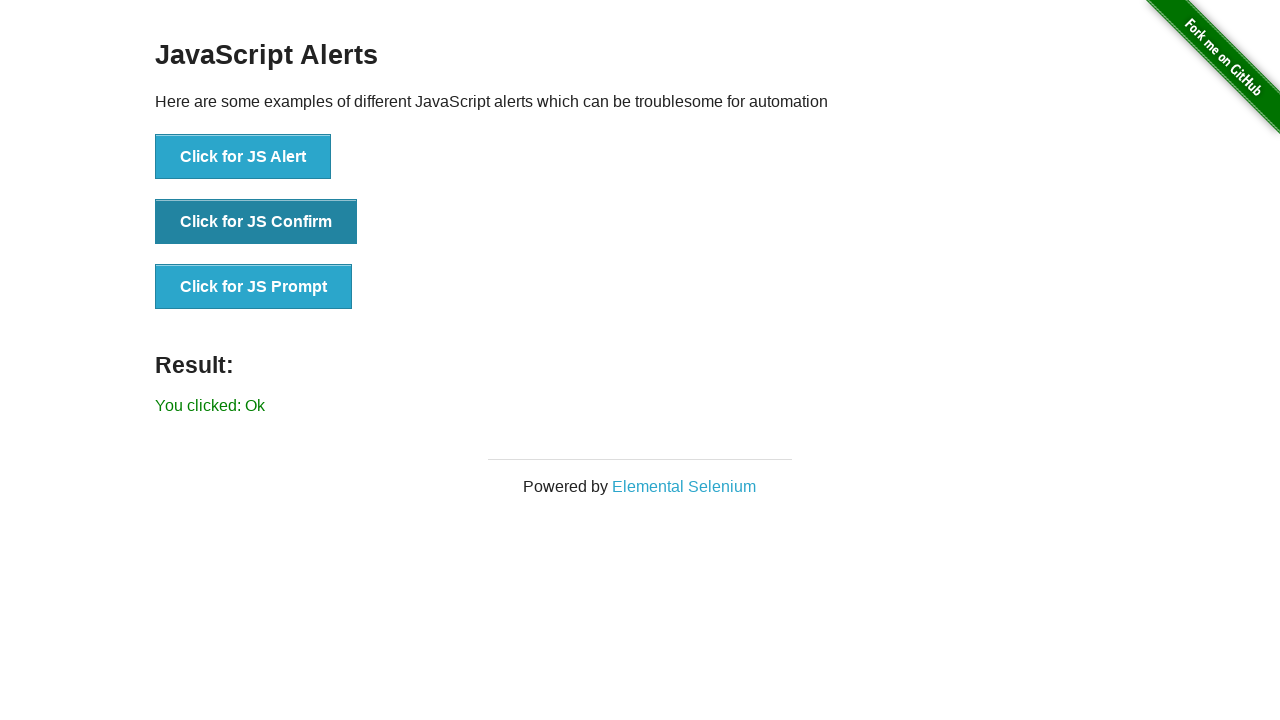

Retrieved result text: 'You clicked: Ok'
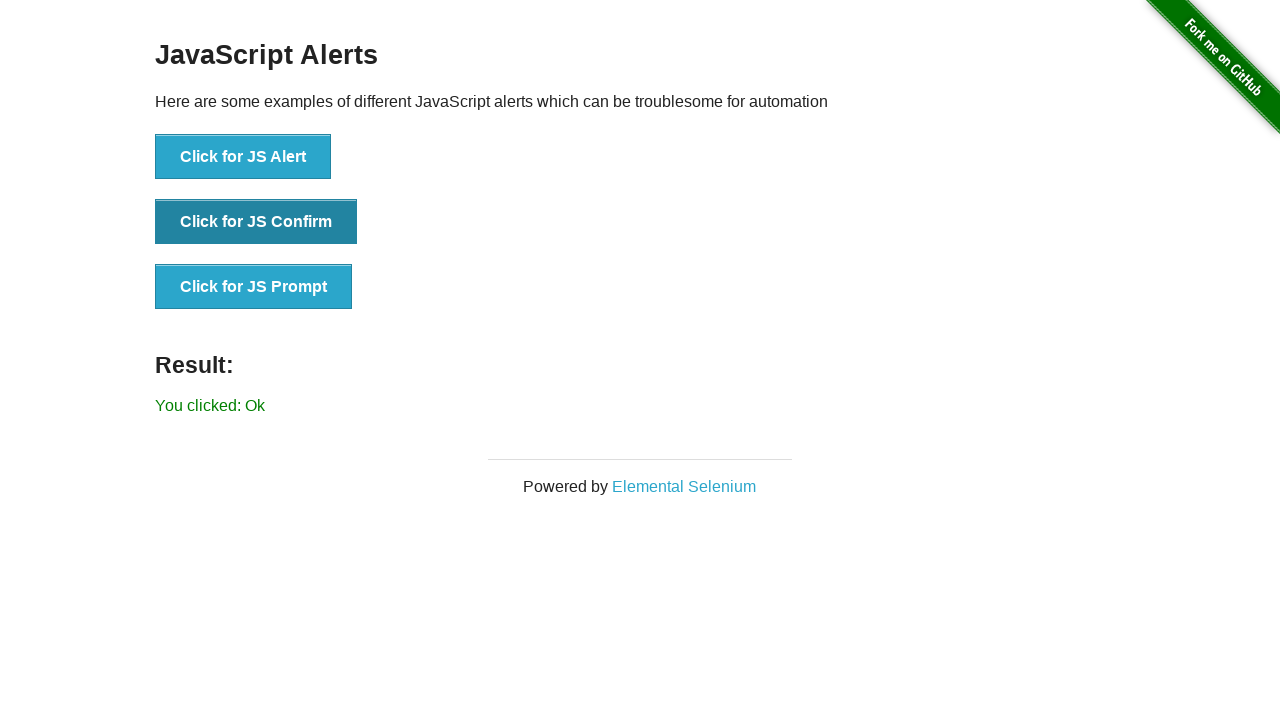

Verified result message shows 'You clicked: Ok'
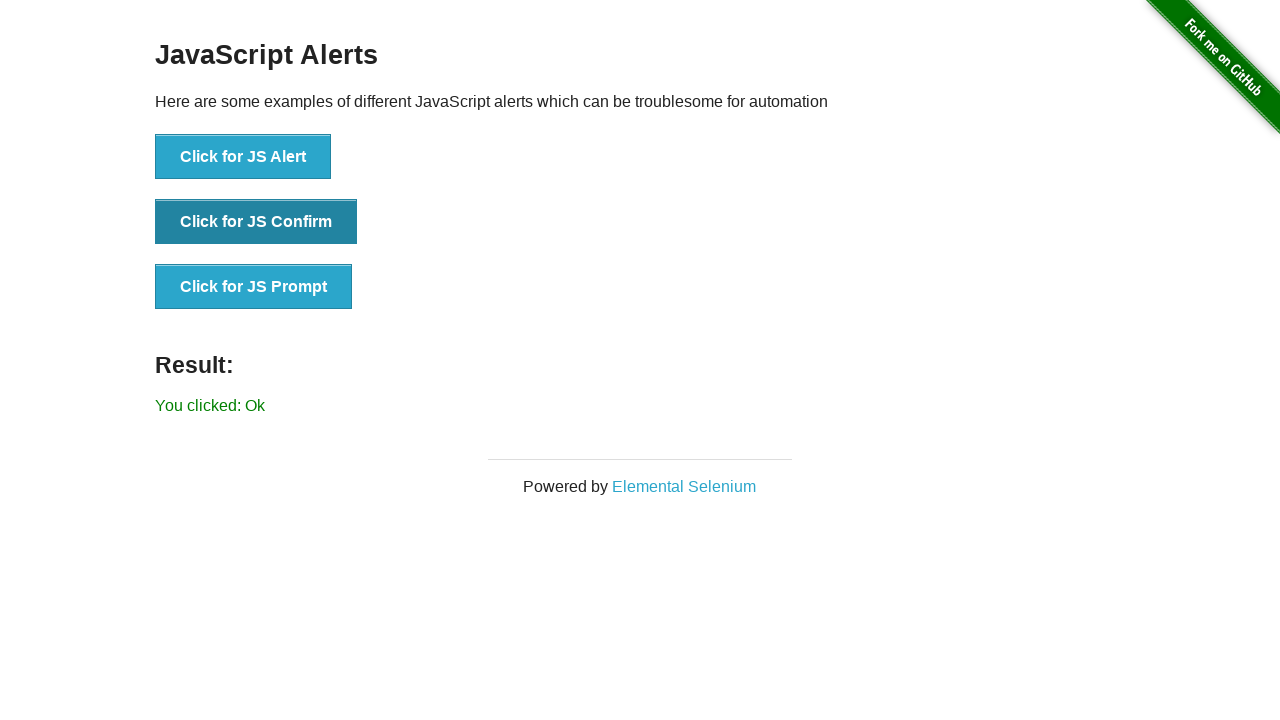

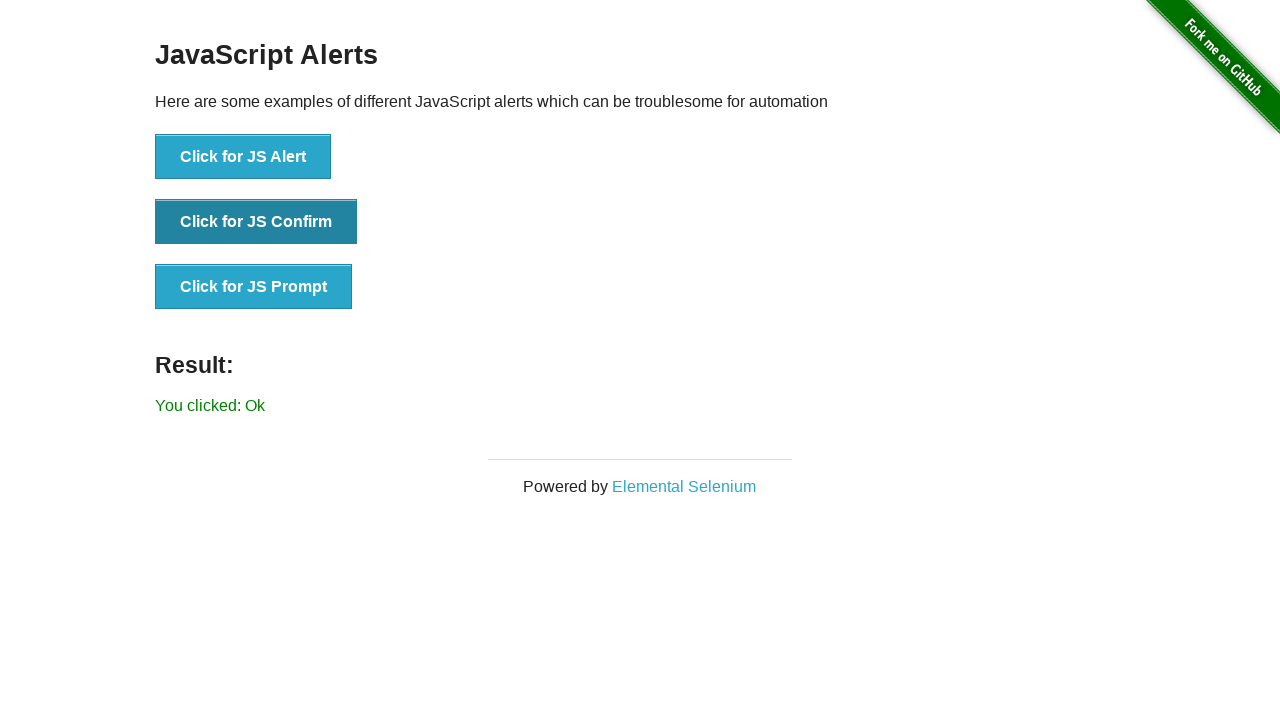